Tests iframe handling by switching between main page and nested frames, filling forms in different contexts

Starting URL: https://www.hyrtutorials.com/p/frames-practice.html

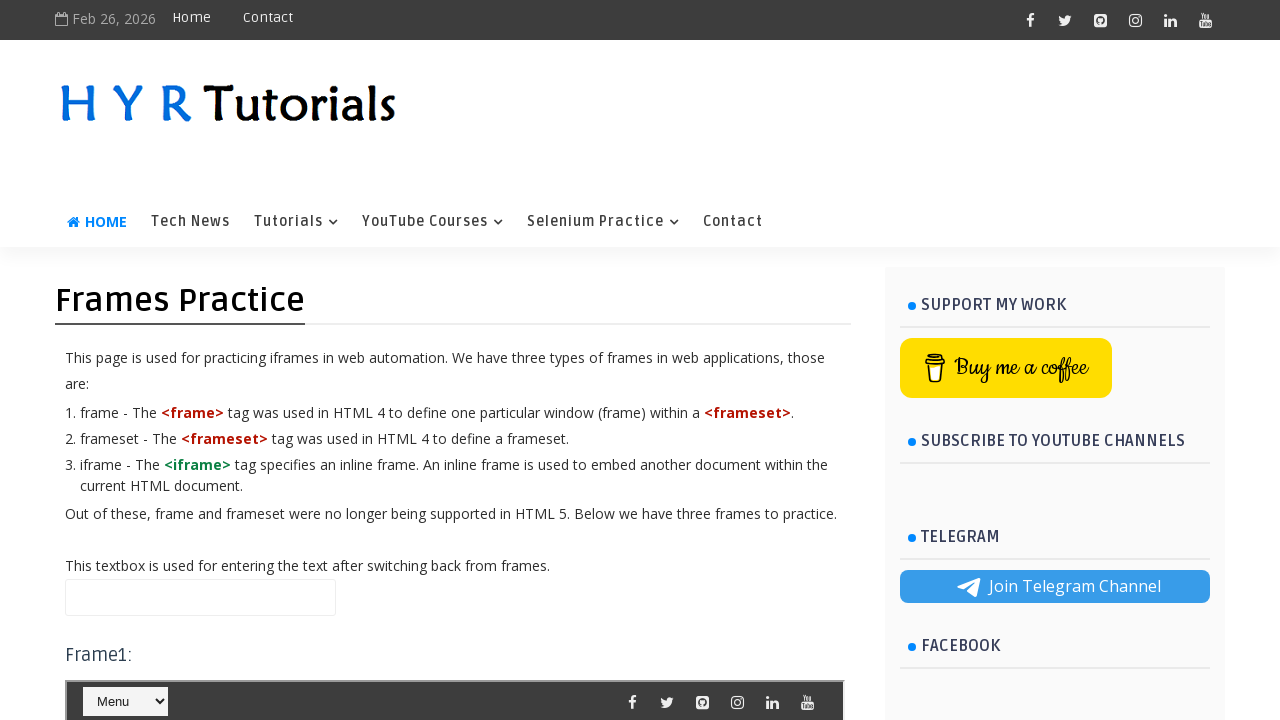

Filled name field on main page with 'Hello' on #name
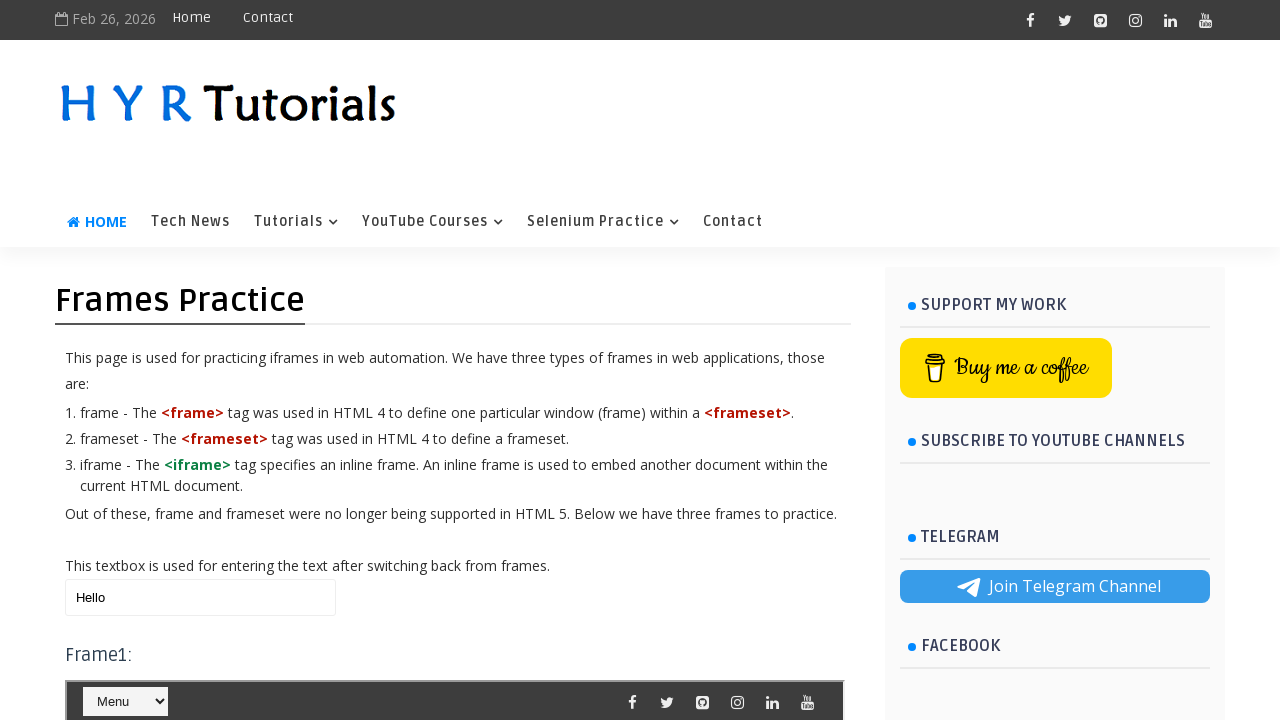

Located first iframe (frm1)
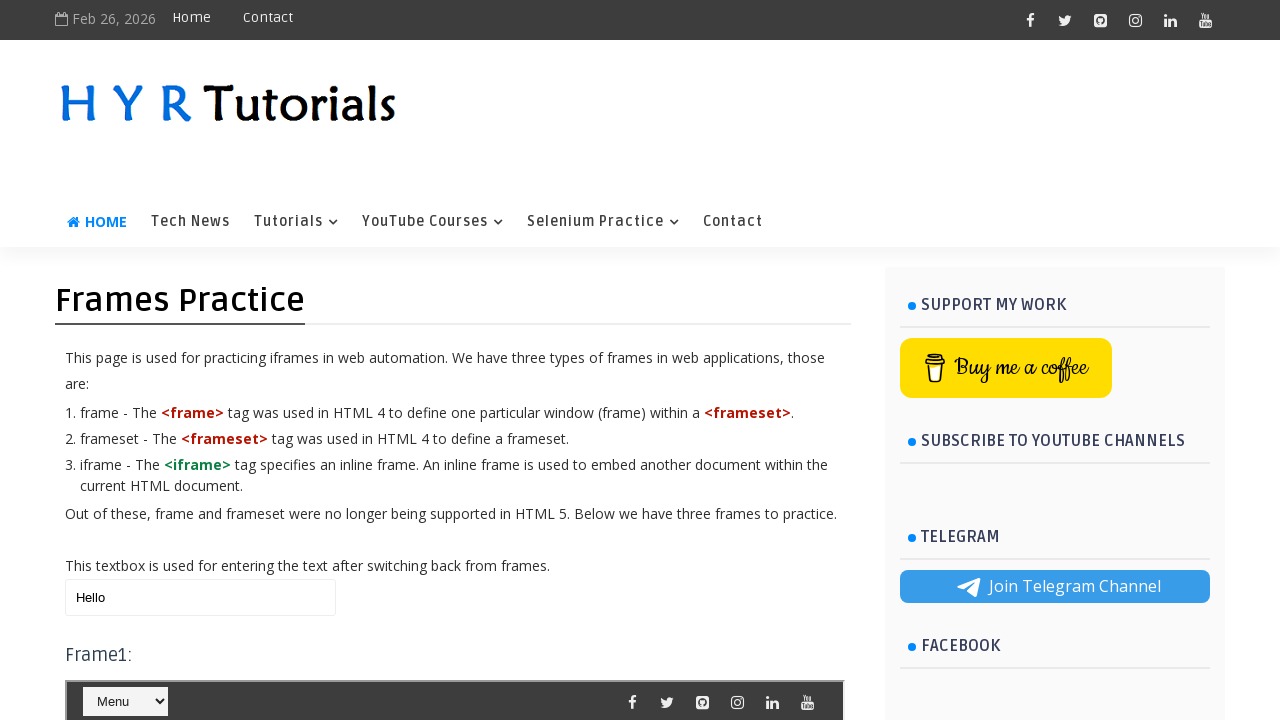

Selected 'Java' from course dropdown in frame1 on #frm1 >> internal:control=enter-frame >> #course
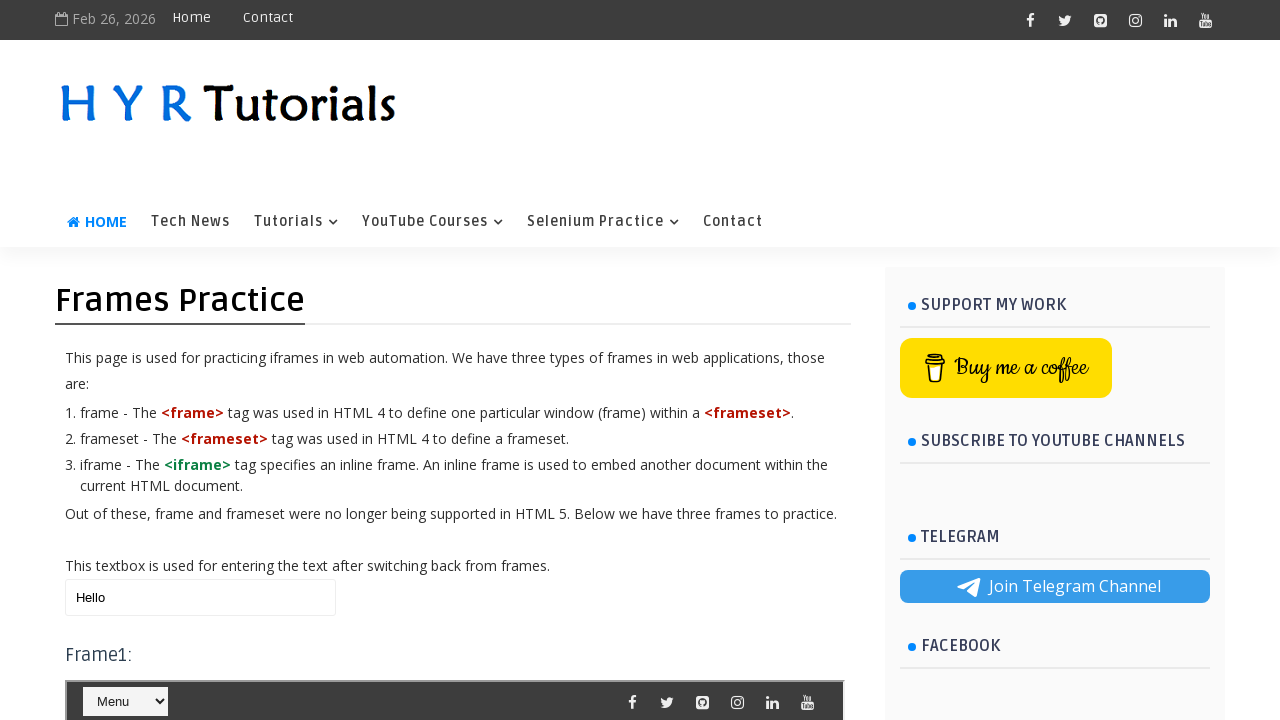

Updated name field on main page to 'HelloWorld' on #name
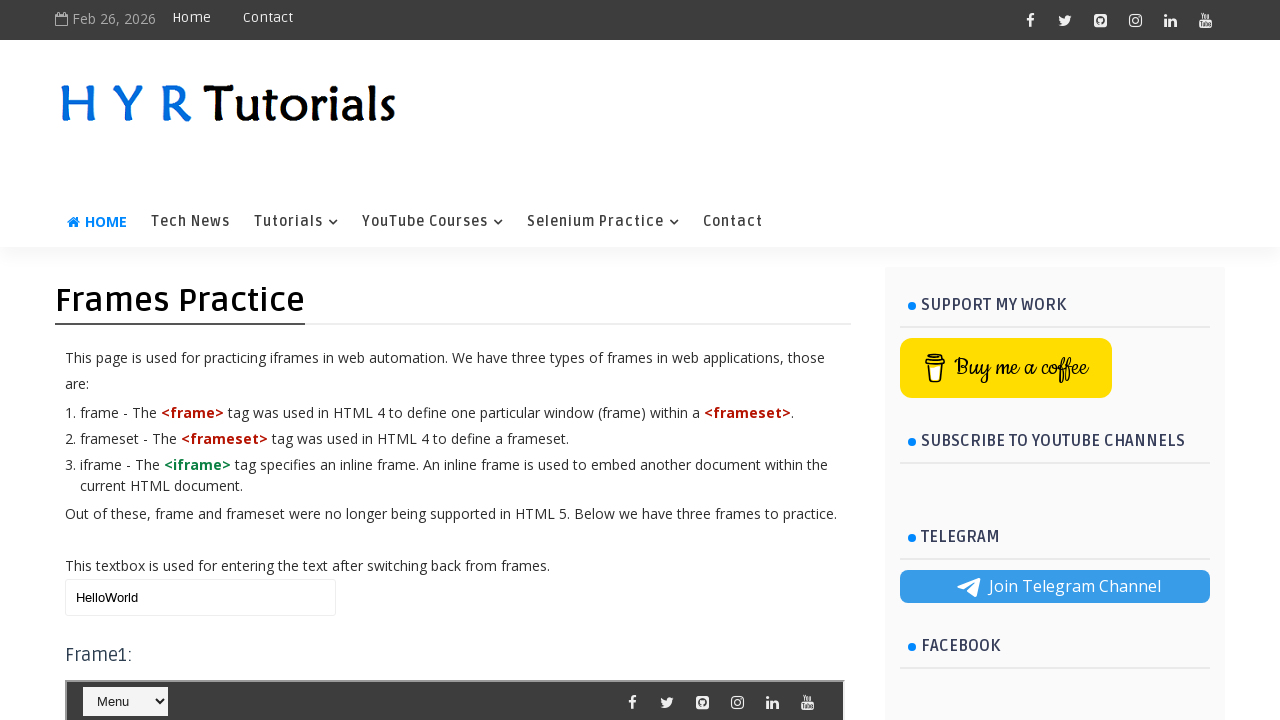

Located parent iframe (frm3)
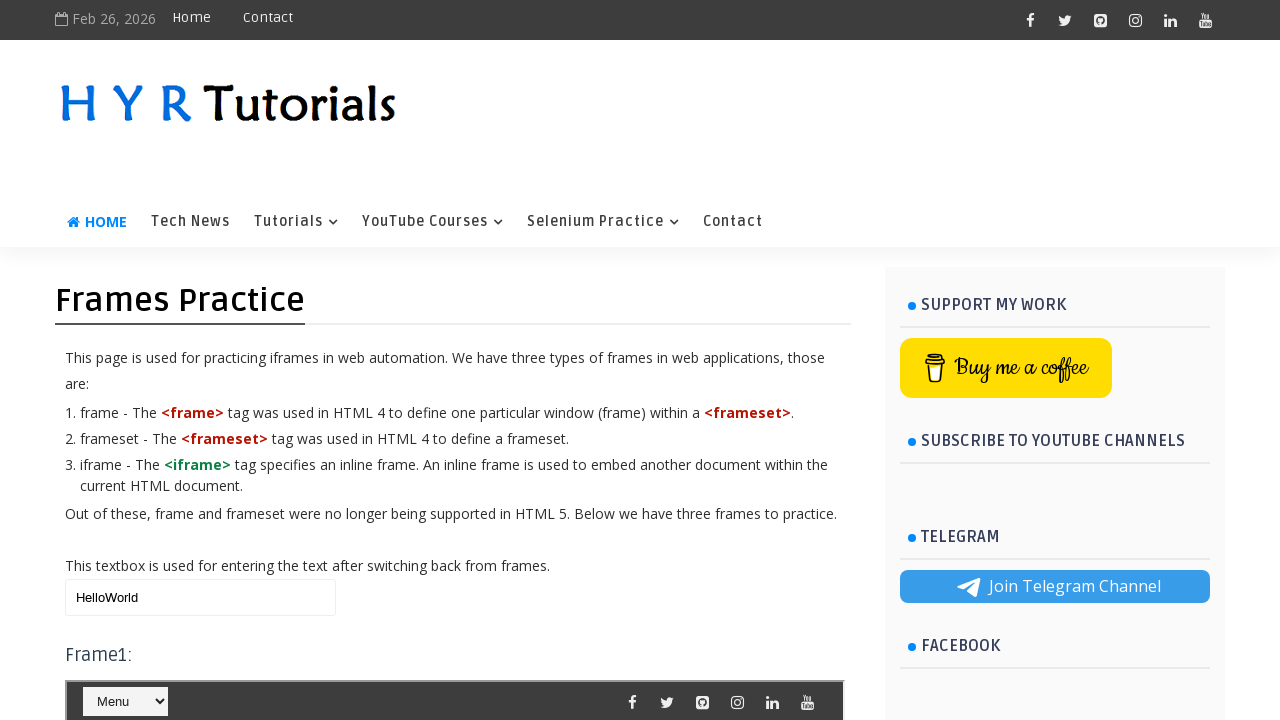

Located nested iframe (frm1 inside frm3)
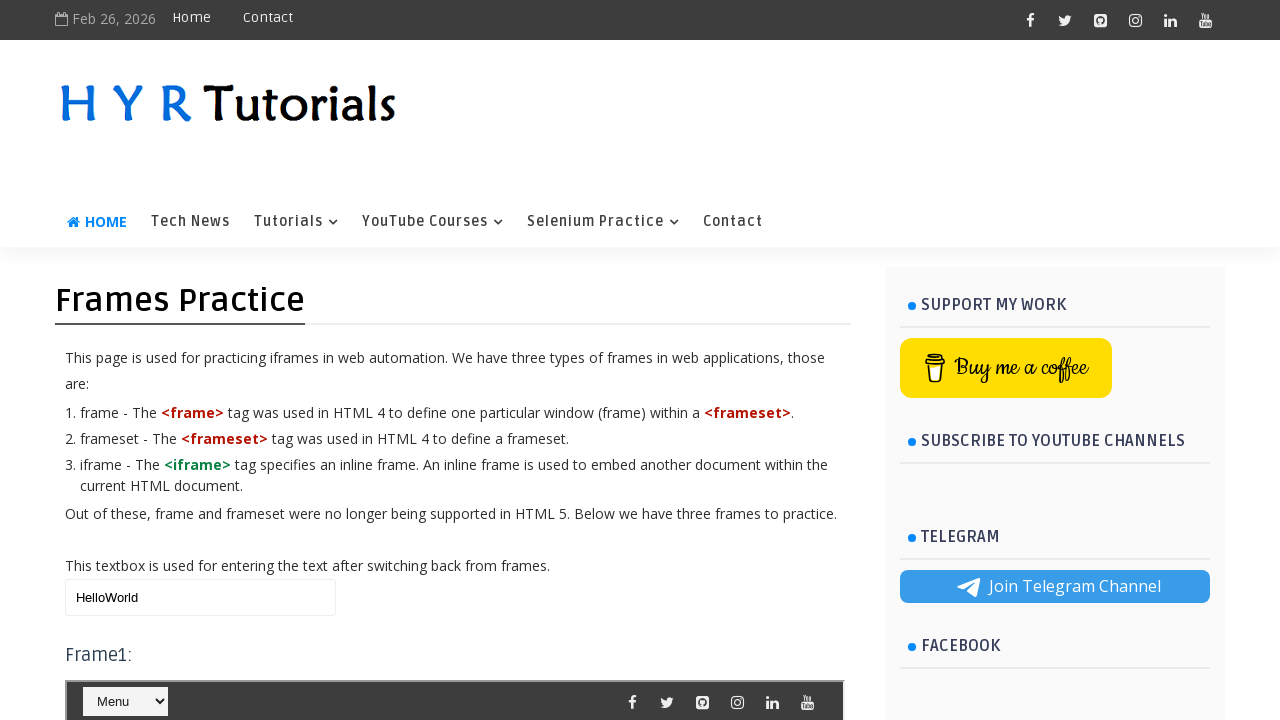

Selected 'Java' from course dropdown in nested frame1 on #frm3 >> internal:control=enter-frame >> #frm1 >> internal:control=enter-frame >
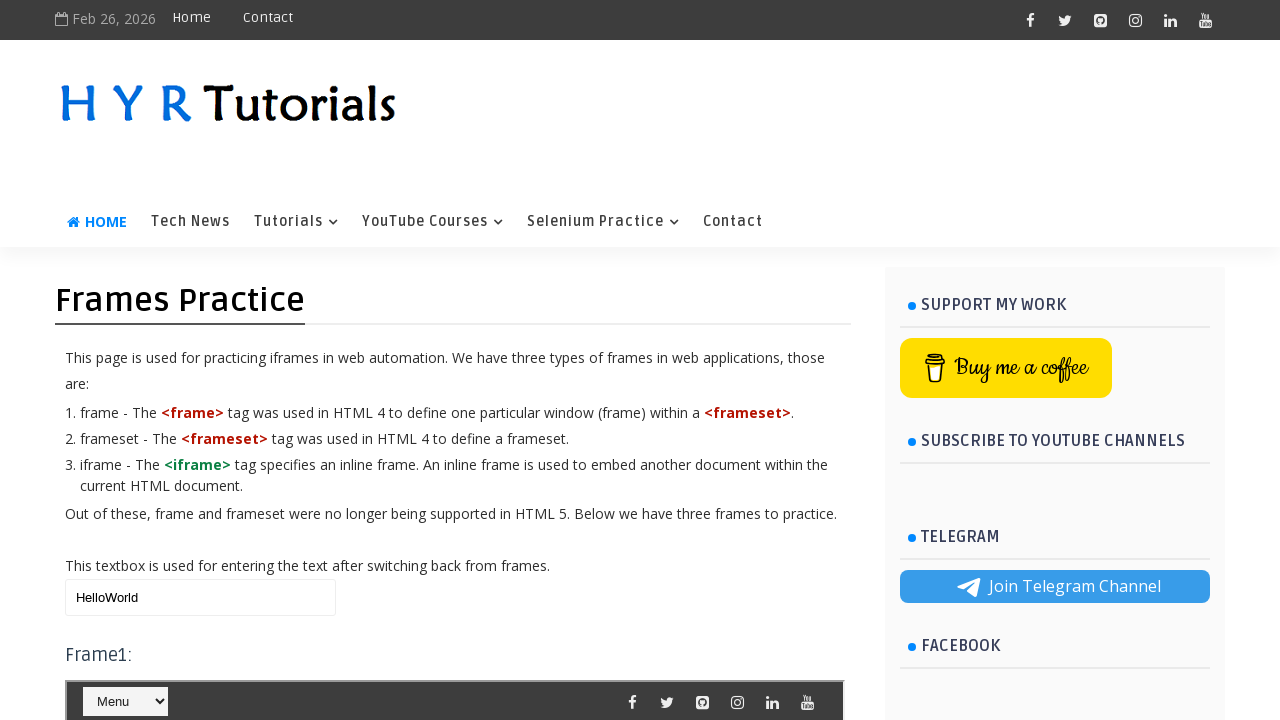

Cleared name field in frame3 on #frm3 >> internal:control=enter-frame >> #name
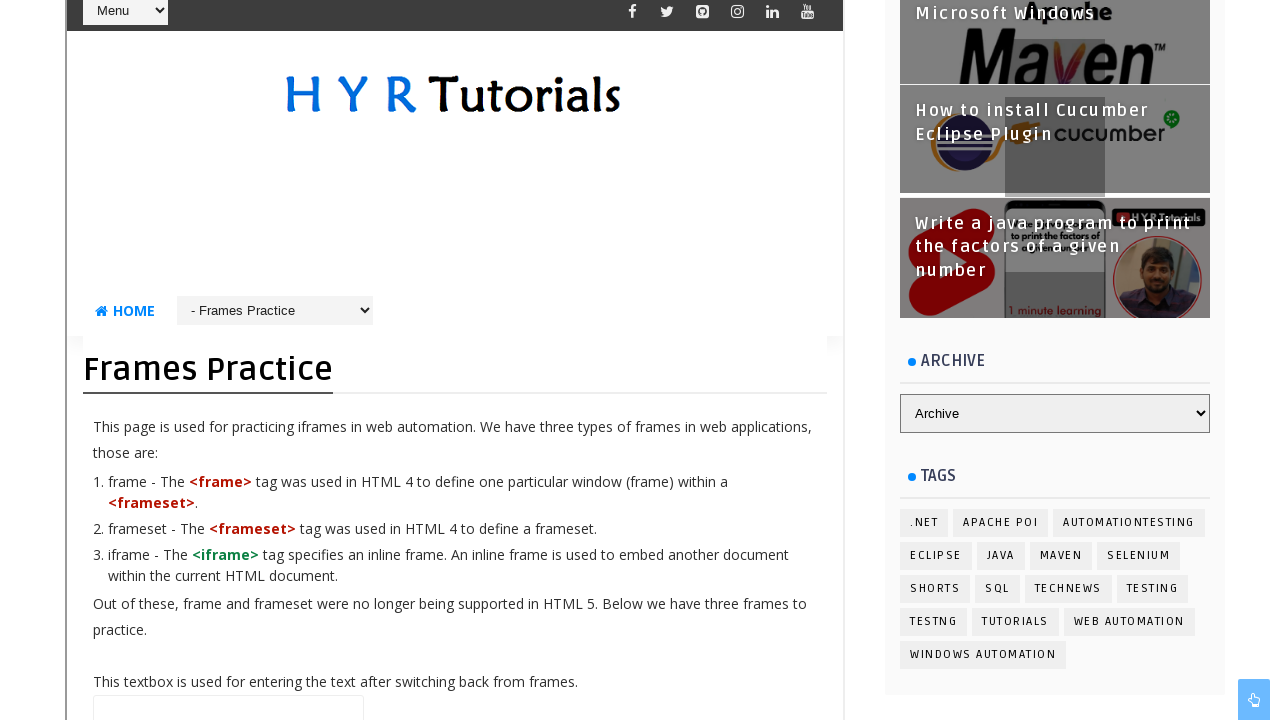

Filled name field in frame3 with 'frame3' on #frm3 >> internal:control=enter-frame >> #name
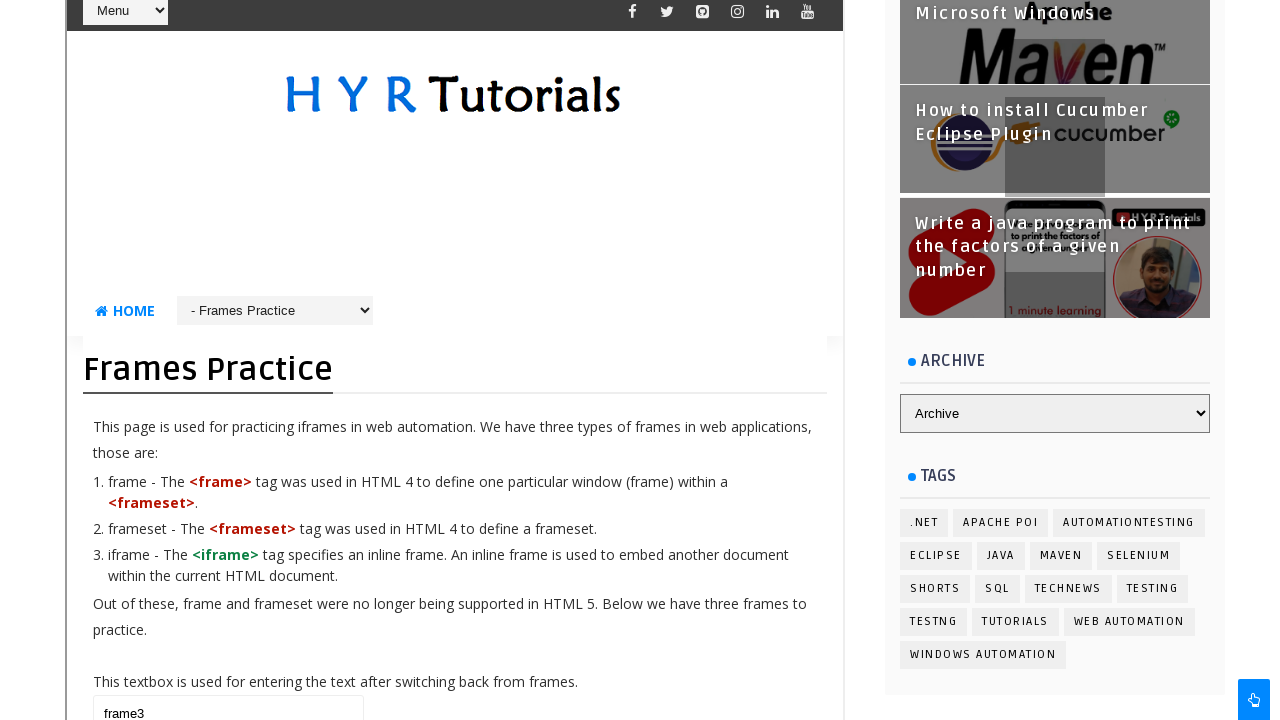

Cleared name field on main page on #name
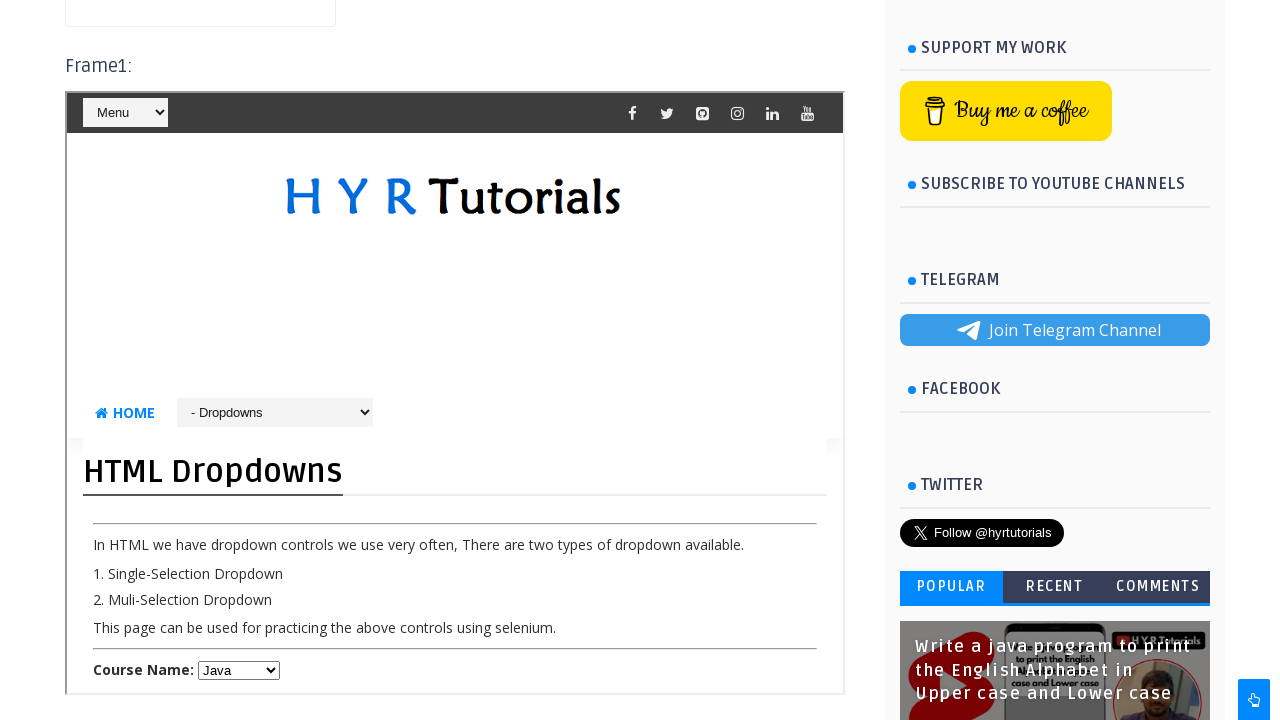

Filled name field on main page with 'main Webpage' on #name
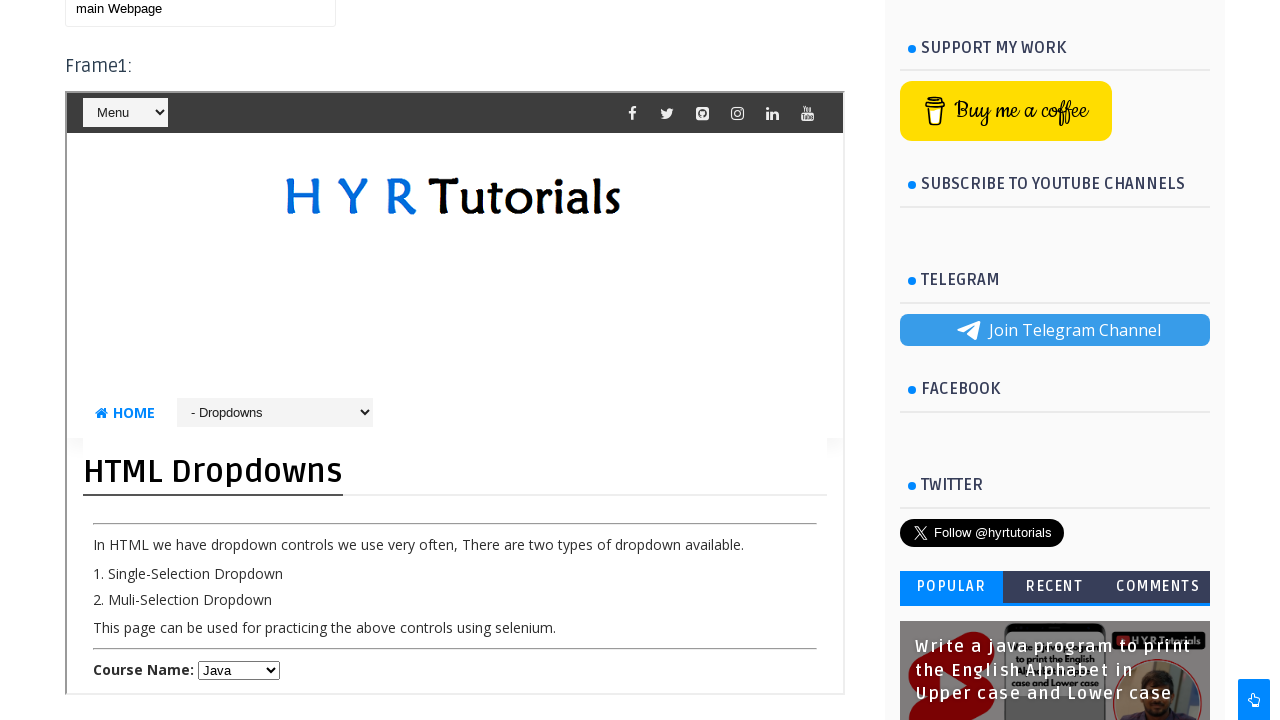

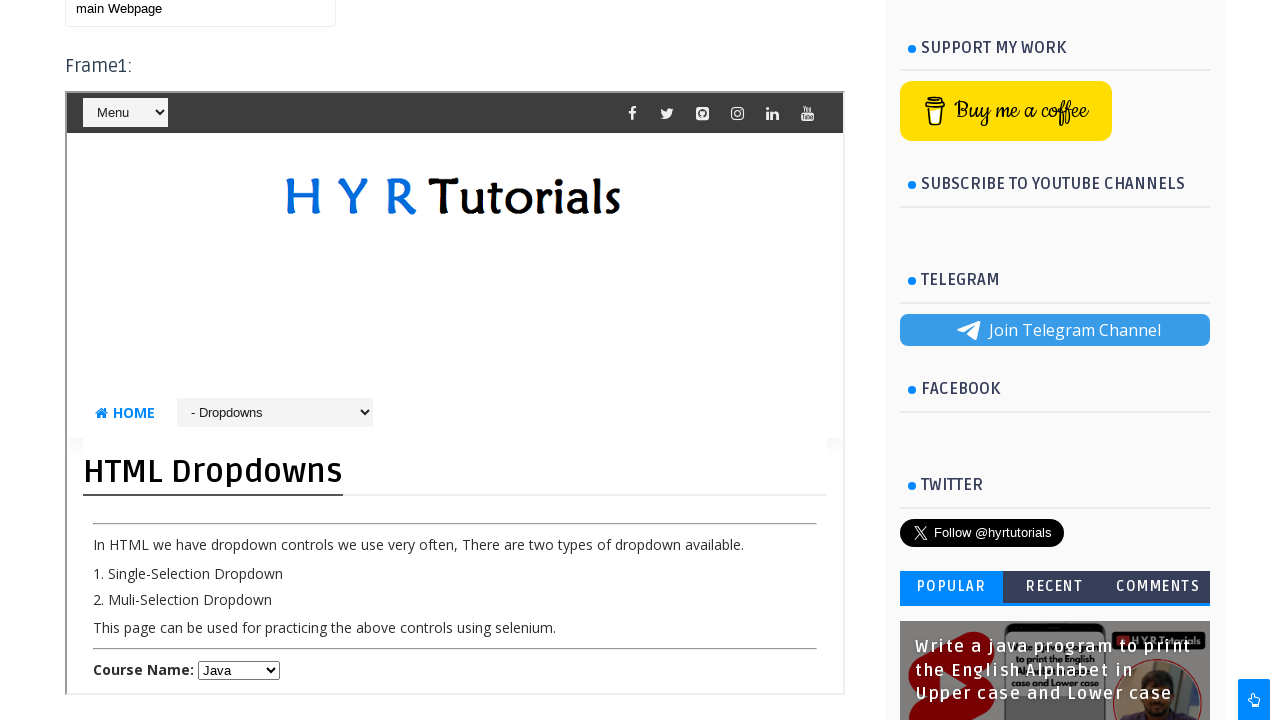